Solves a mathematical captcha by calculating a formula based on a displayed value, then fills the answer and checks required checkboxes before submitting

Starting URL: https://suninjuly.github.io/math.html

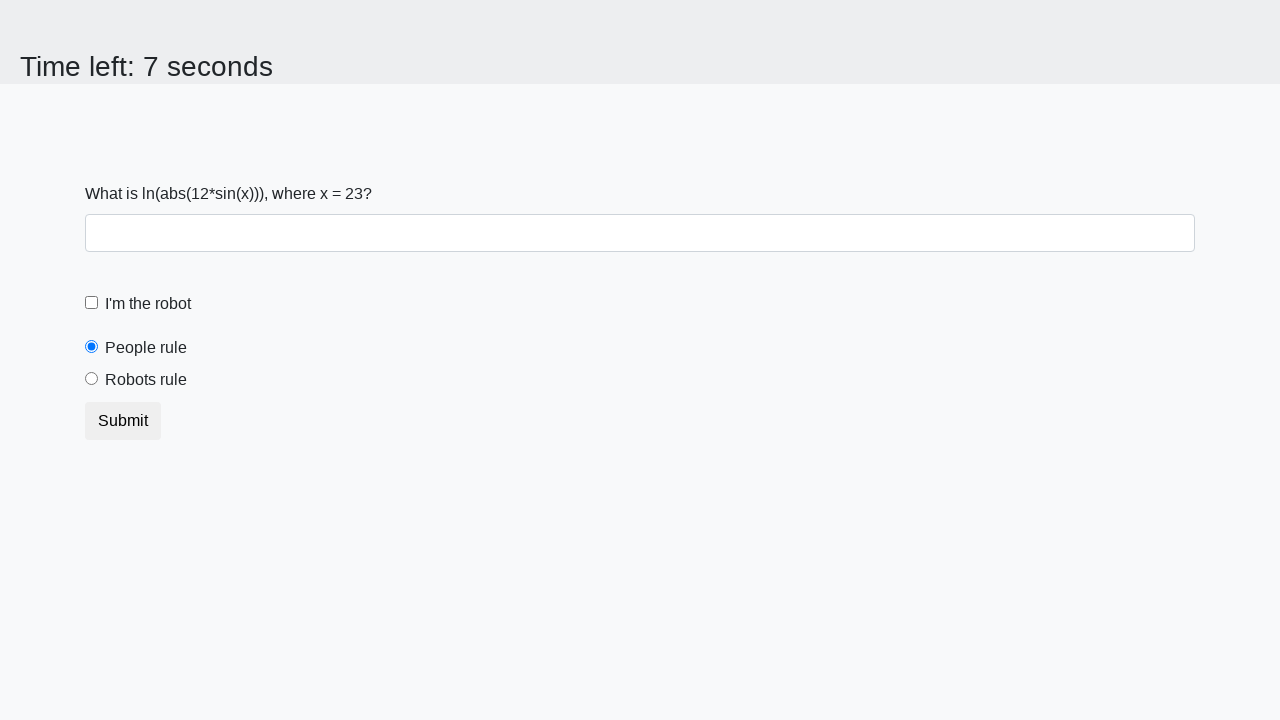

Located the input value element
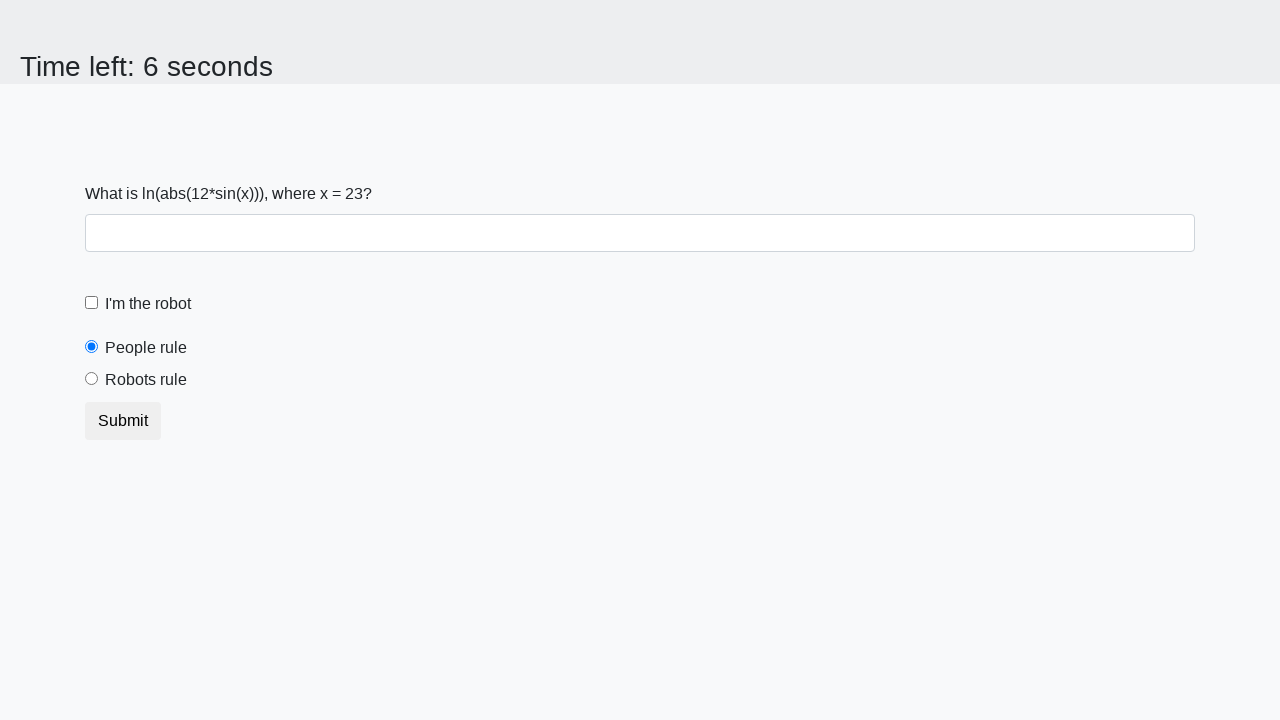

Extracted input value: 23
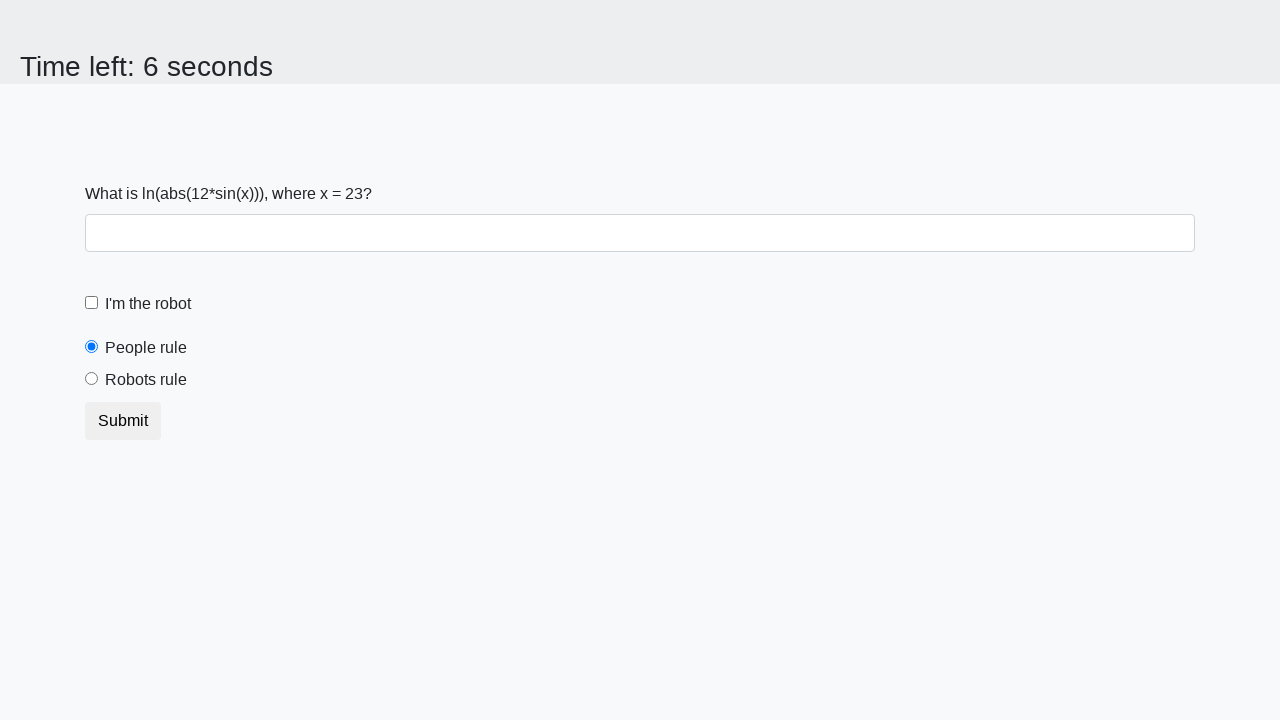

Calculated formula result: 2.3179312215110865
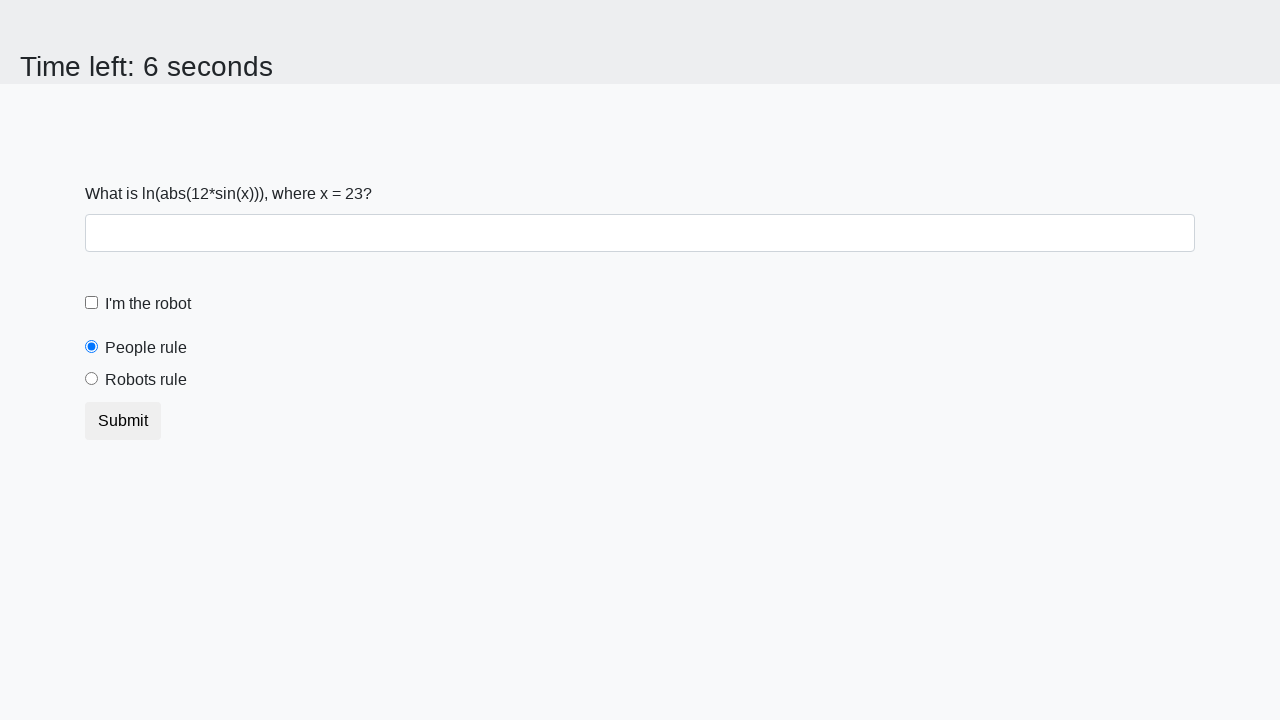

Filled answer field with calculated value: 2.3179312215110865 on #answer
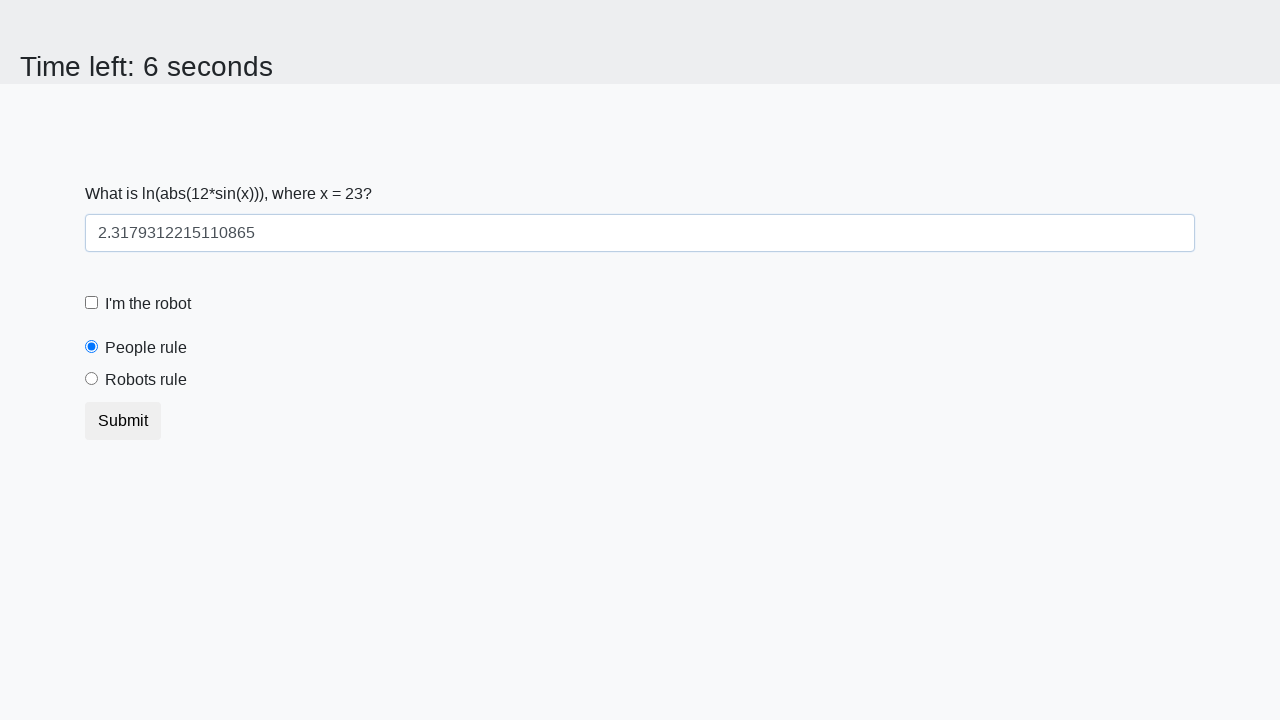

Checked the robot checkbox at (92, 303) on #robotCheckbox
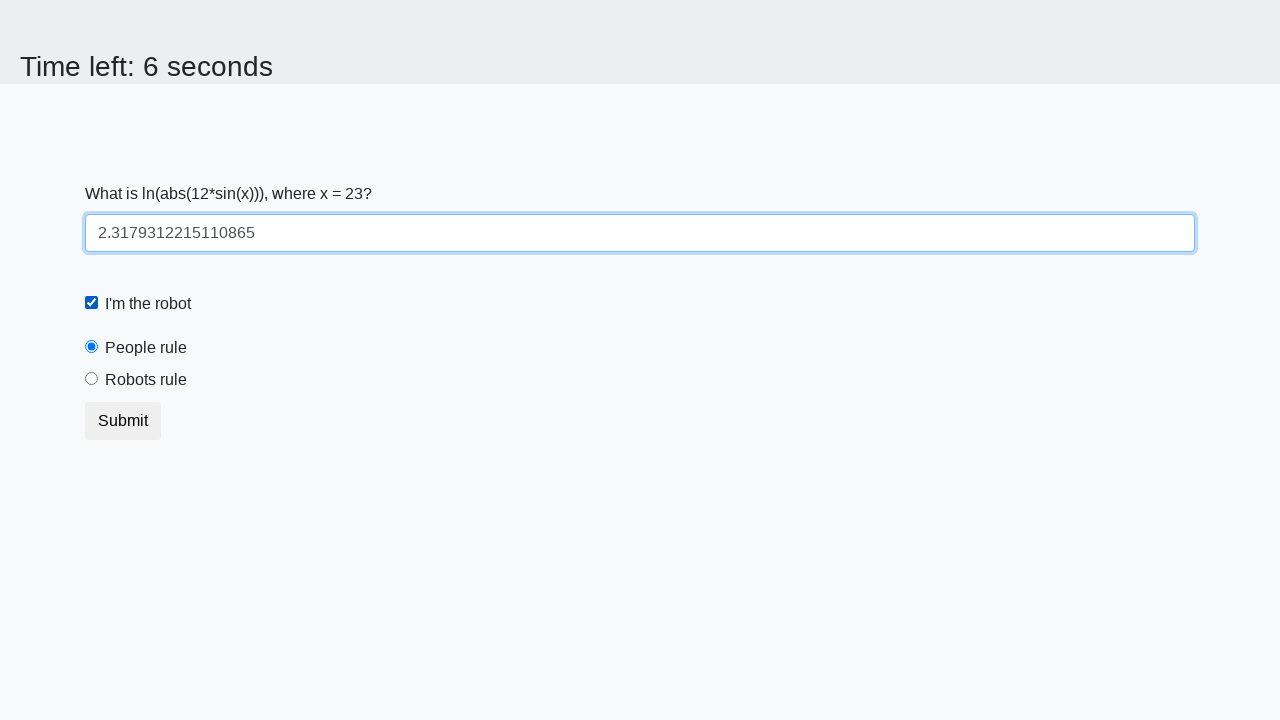

Selected the robots rule radio button at (92, 379) on #robotsRule
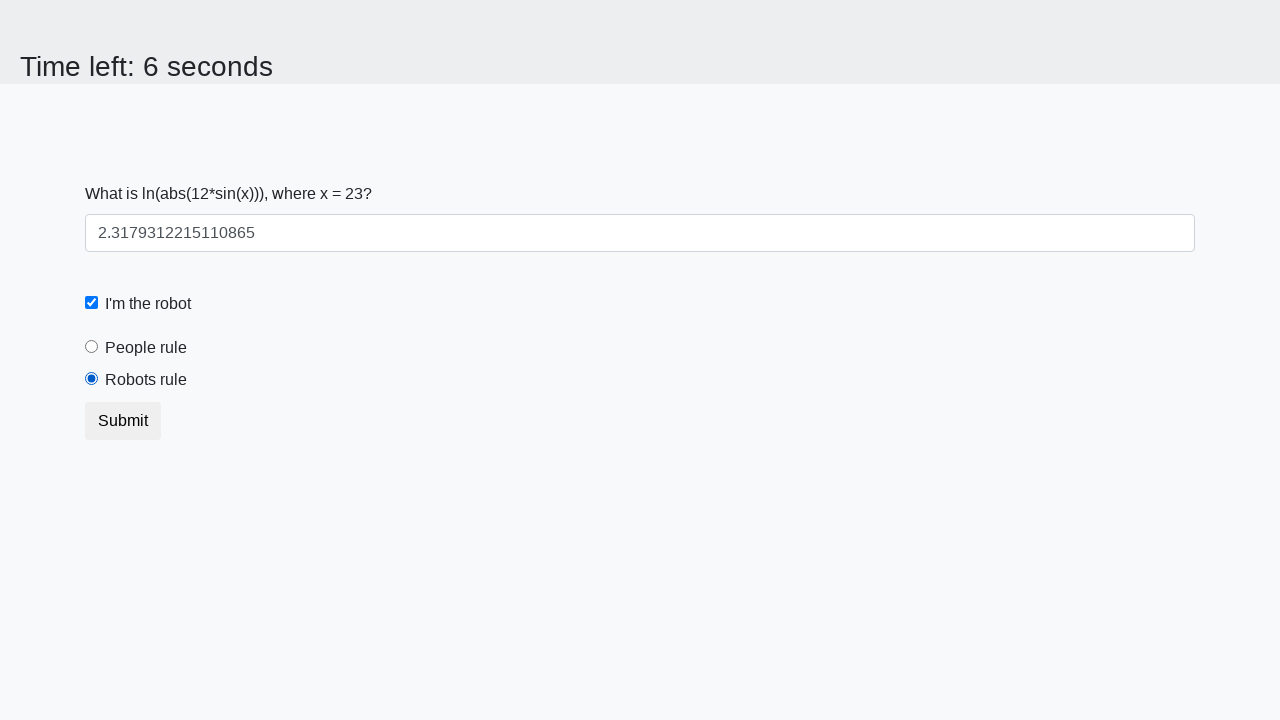

Submitted the form at (123, 421) on button.btn
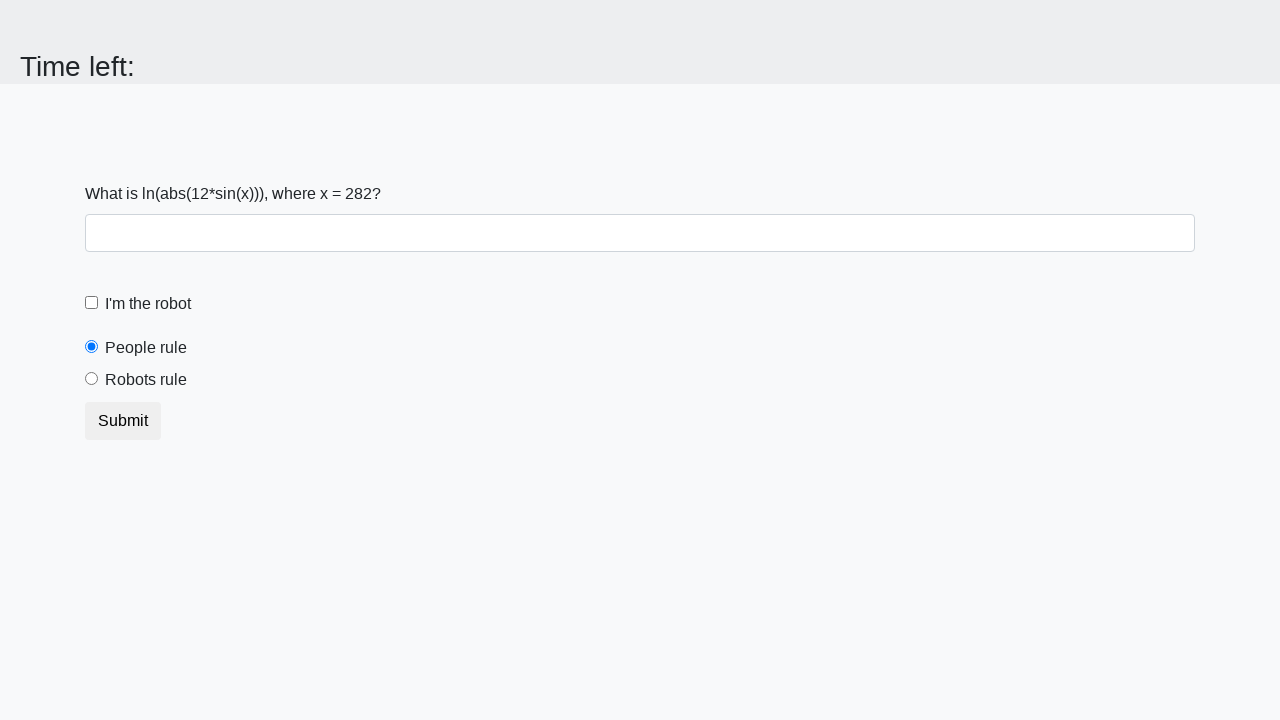

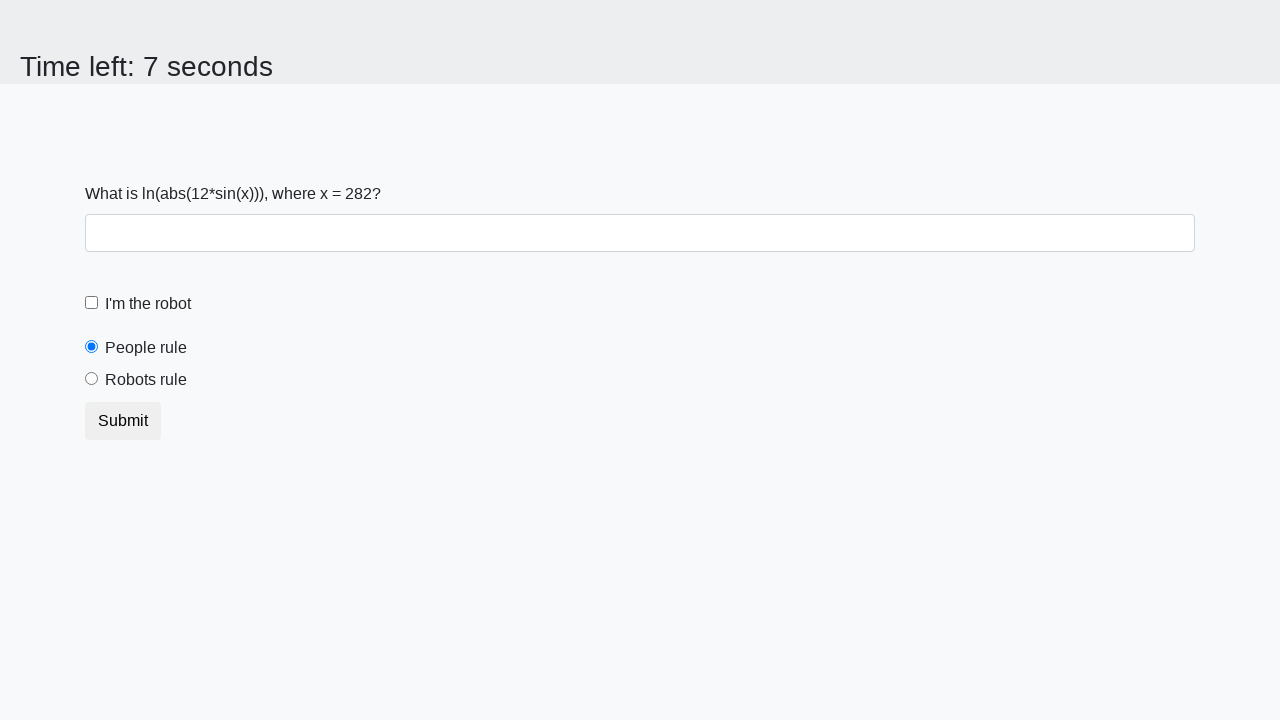